Tests the Sortable interaction feature on DemoQA by navigating to Interactions section, clicking Sortable, and switching between List and Grid views

Starting URL: https://demoqa.com/

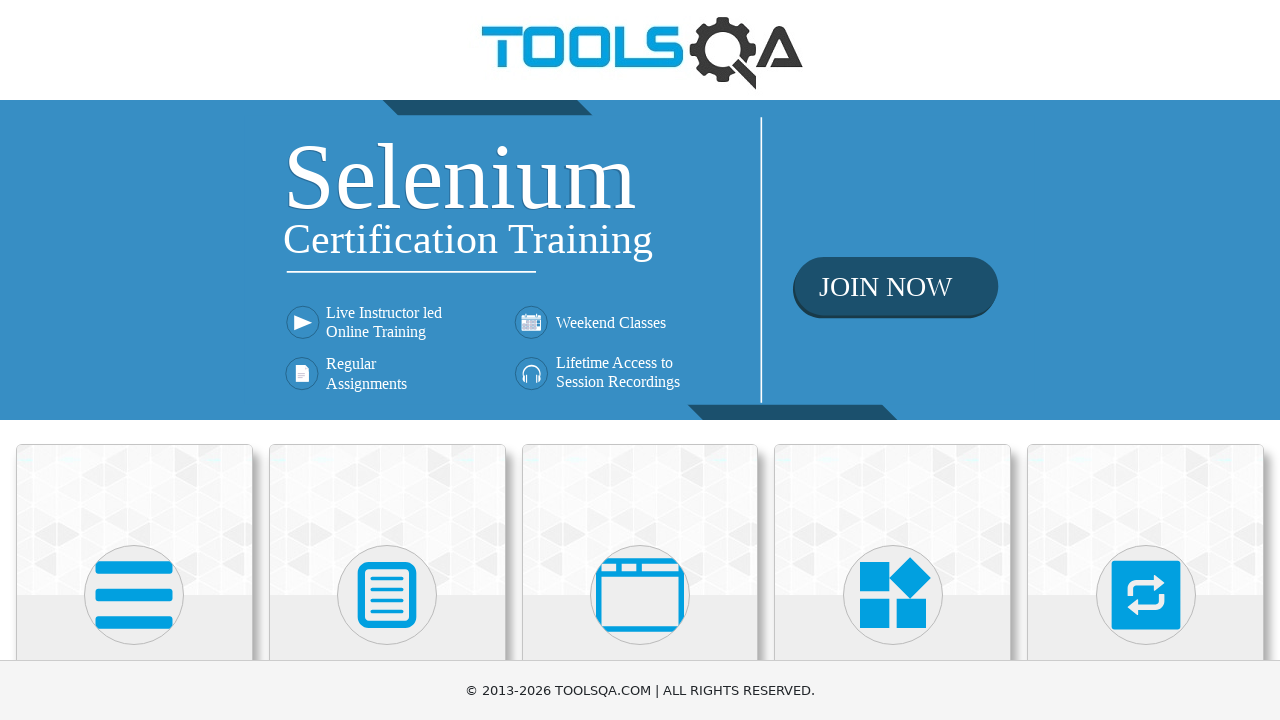

Clicked on Interactions menu item at (1146, 360) on text=Interactions
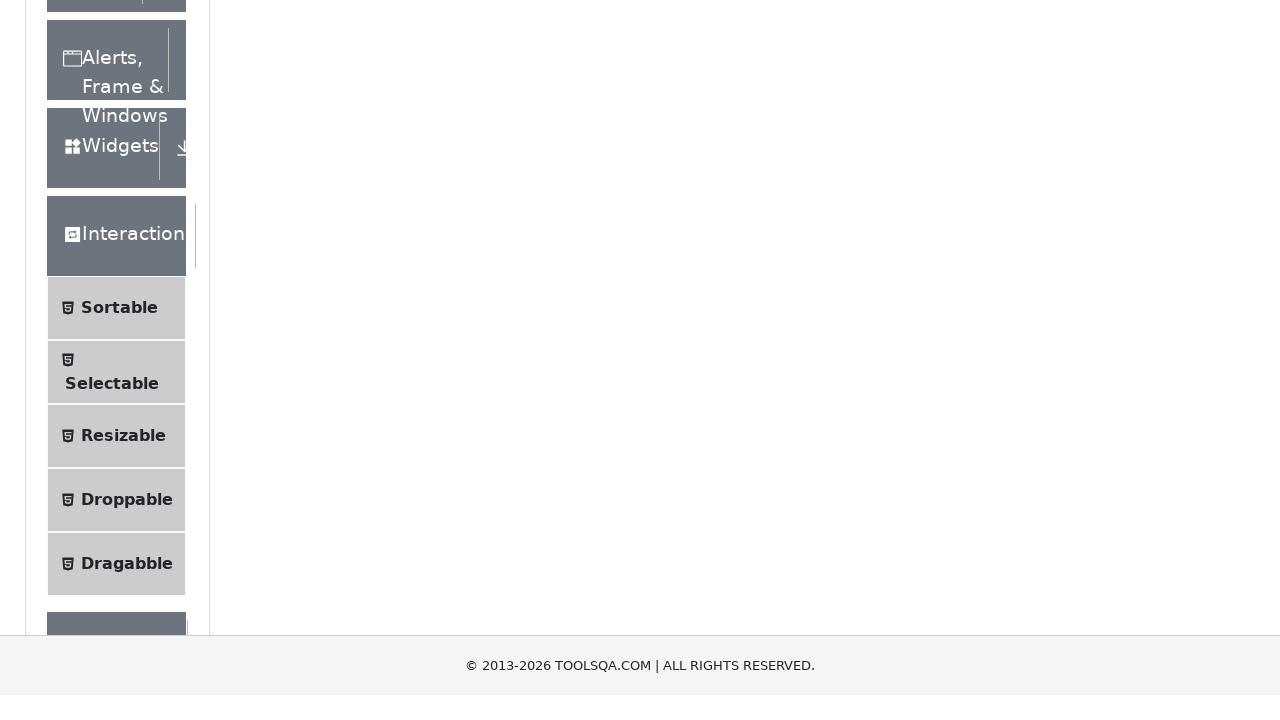

Clicked on Sortable option at (119, 613) on text=Sortable
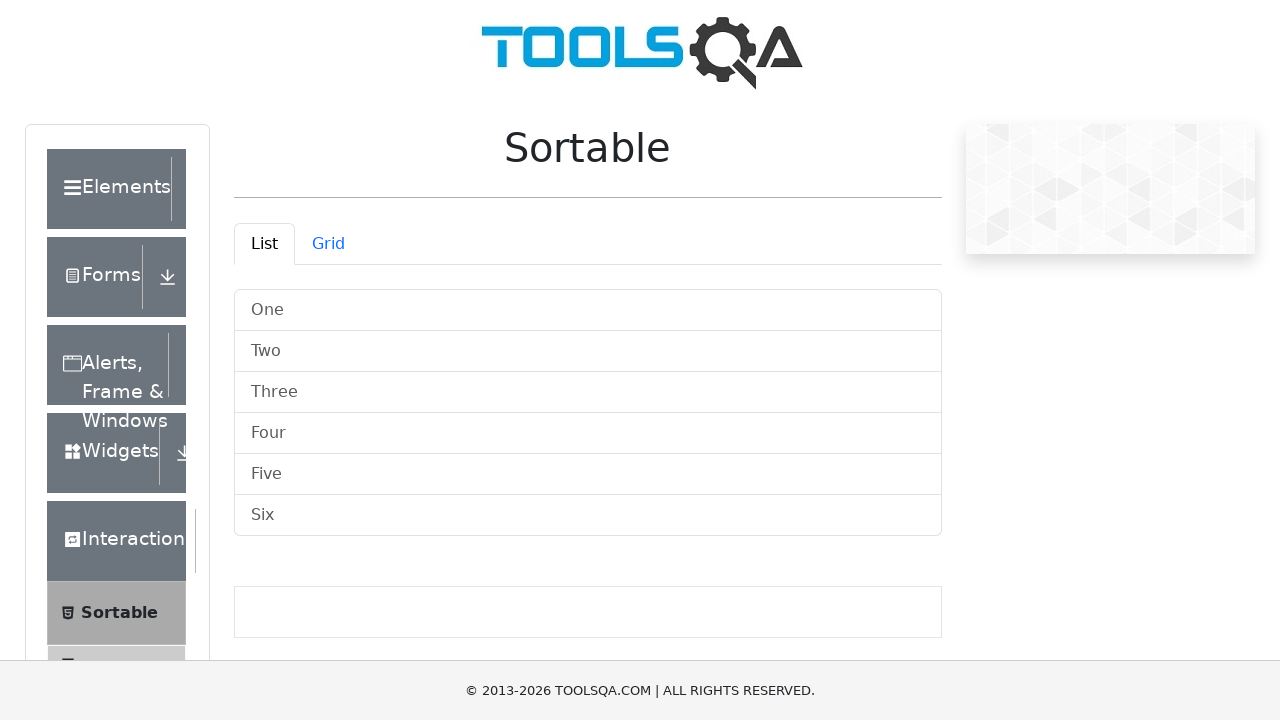

Clicked on List tab at (264, 244) on text=List
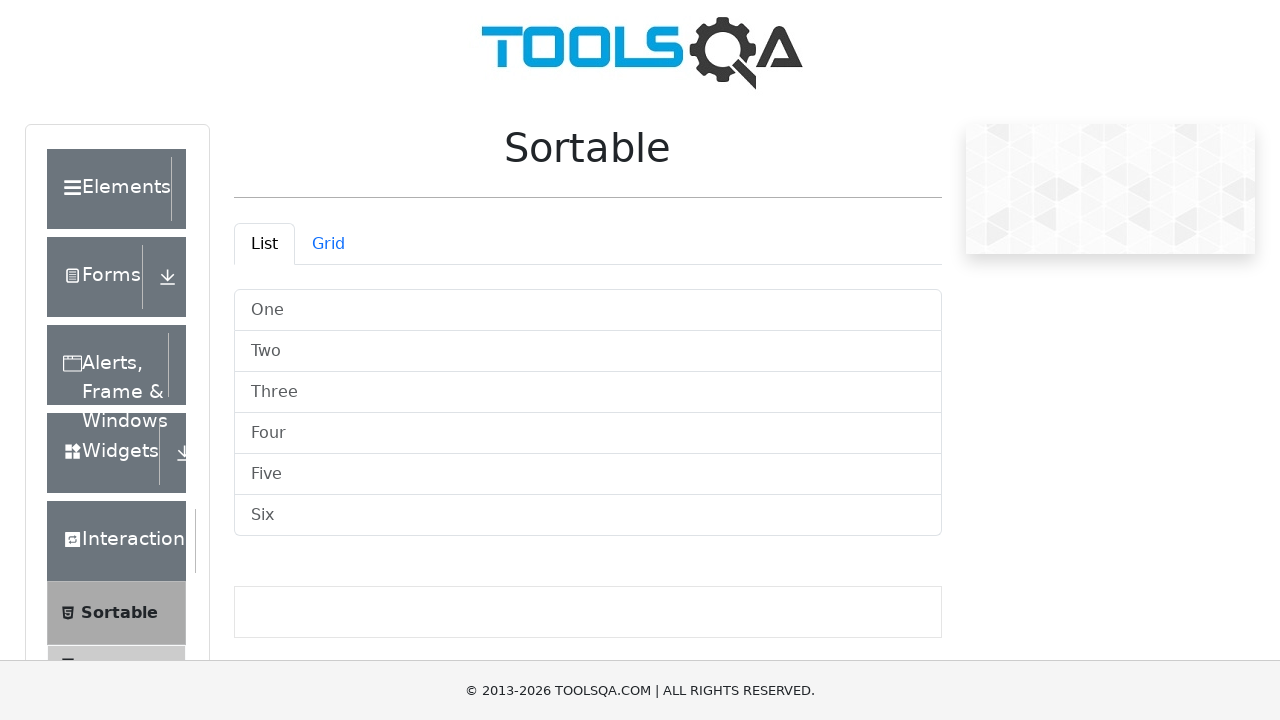

List view loaded and visible
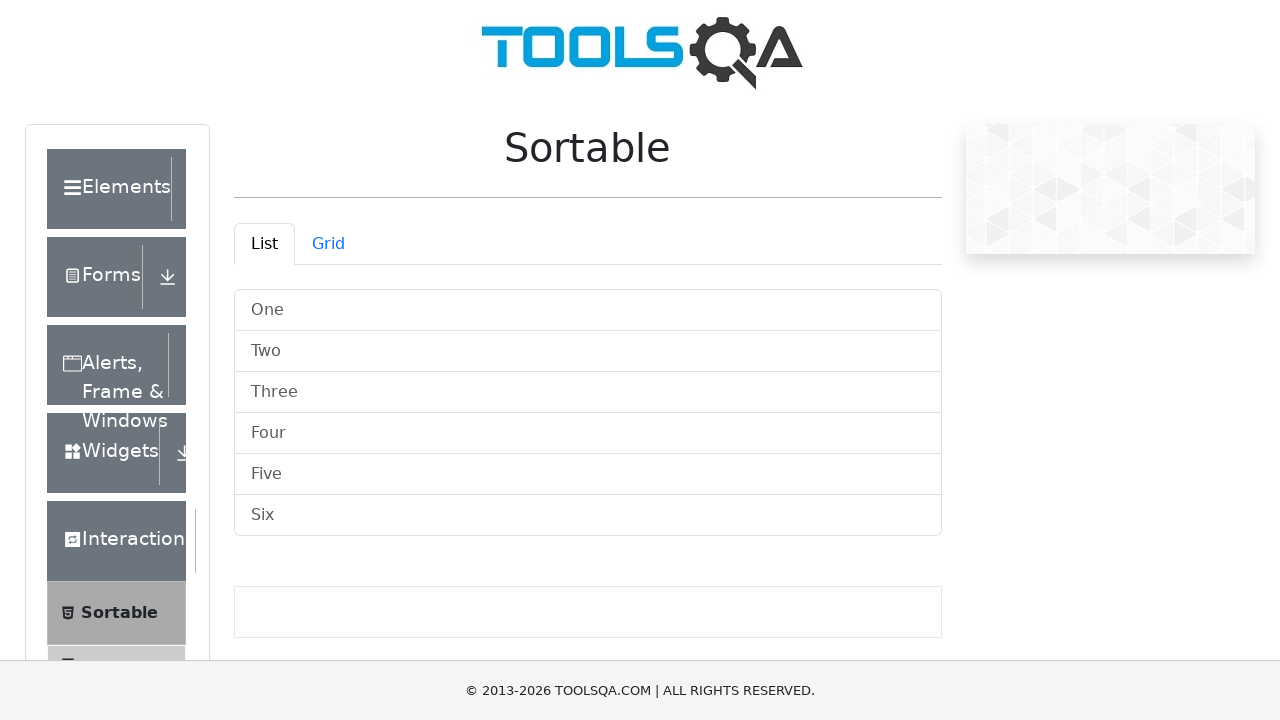

Clicked on Grid tab at (328, 244) on text=Grid
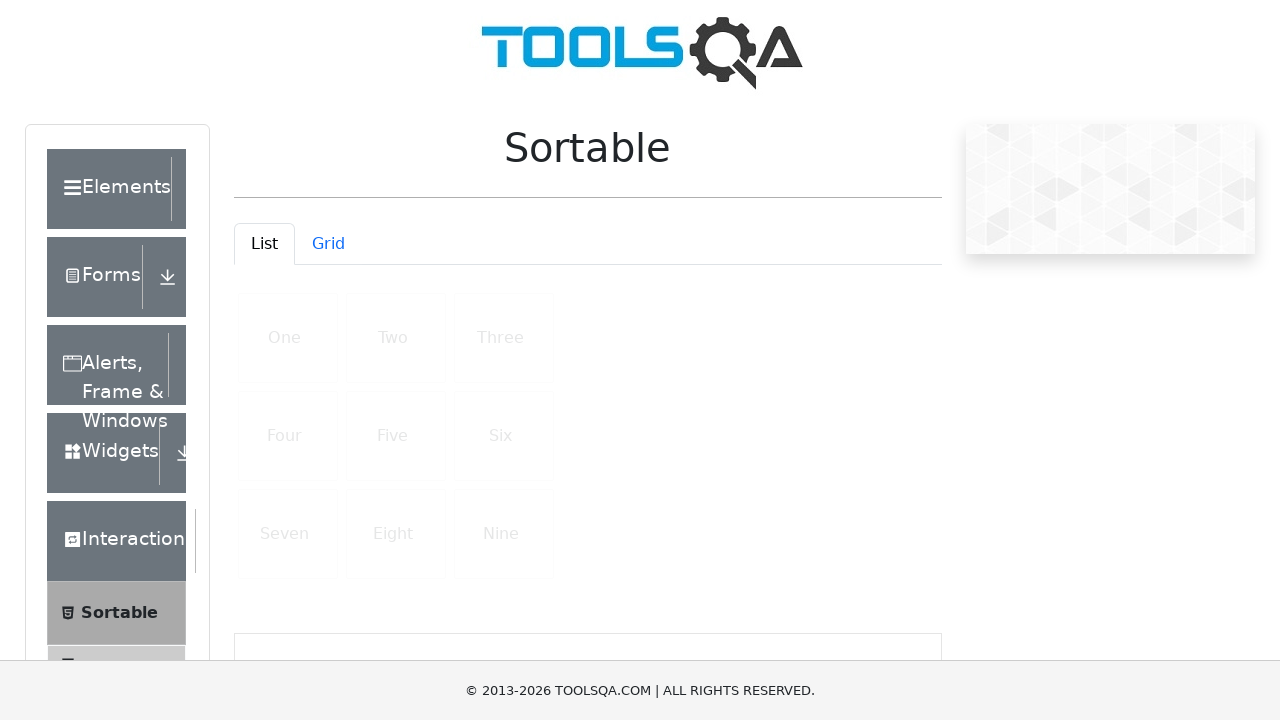

Grid view loaded and visible
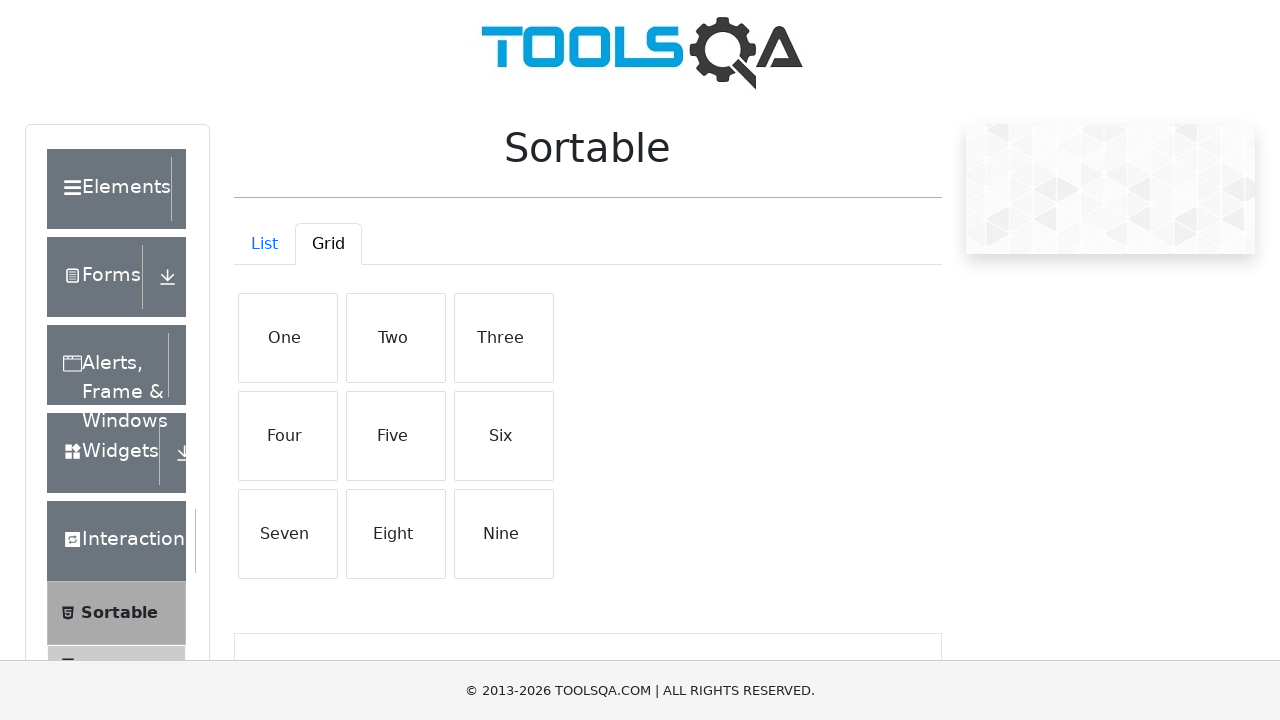

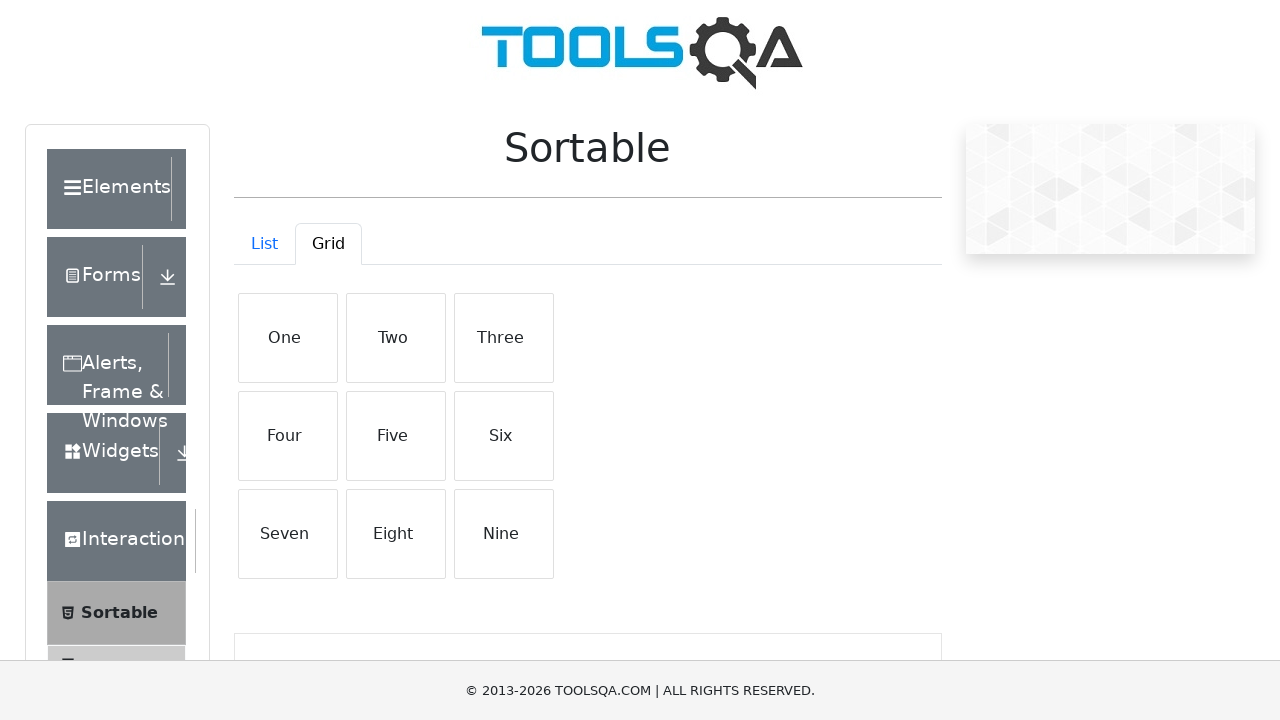